Tests filtering posts by "new" and verifies posts are sorted chronologically with newest first

Starting URL: https://news.ycombinator.com

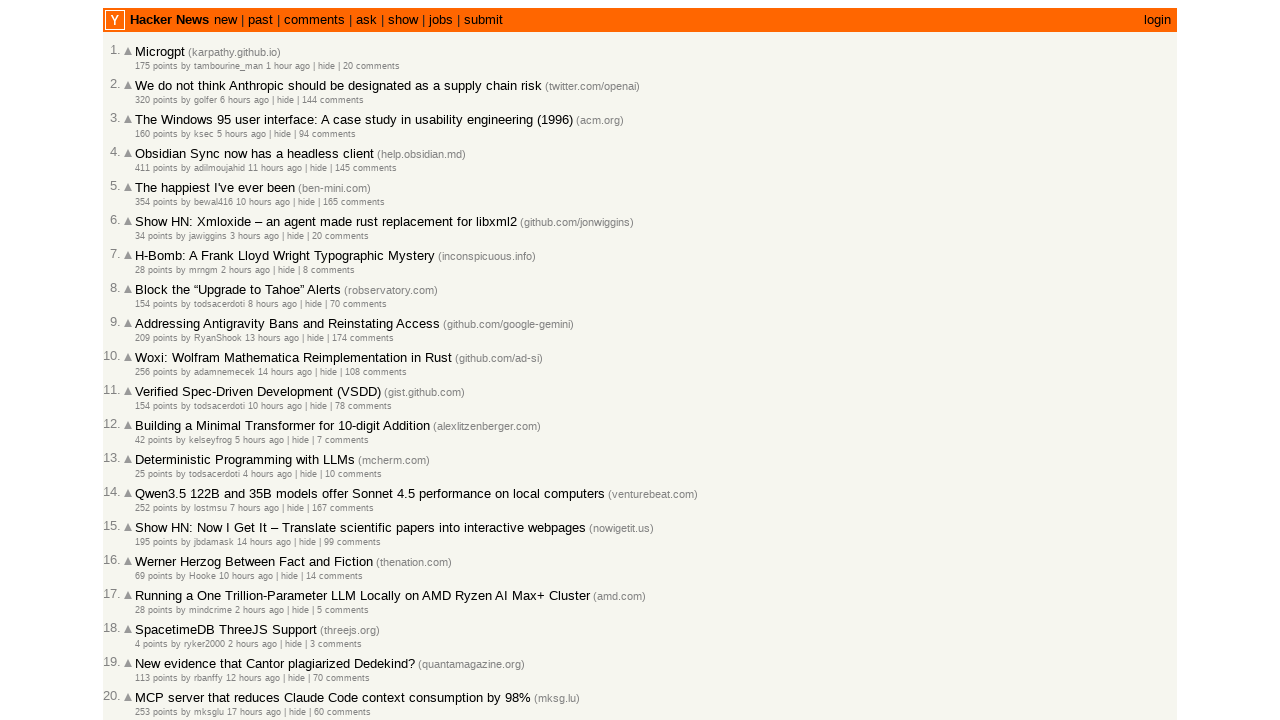

Clicked 'new' filter link to sort posts by newest at (169, 20) on a:text('new')
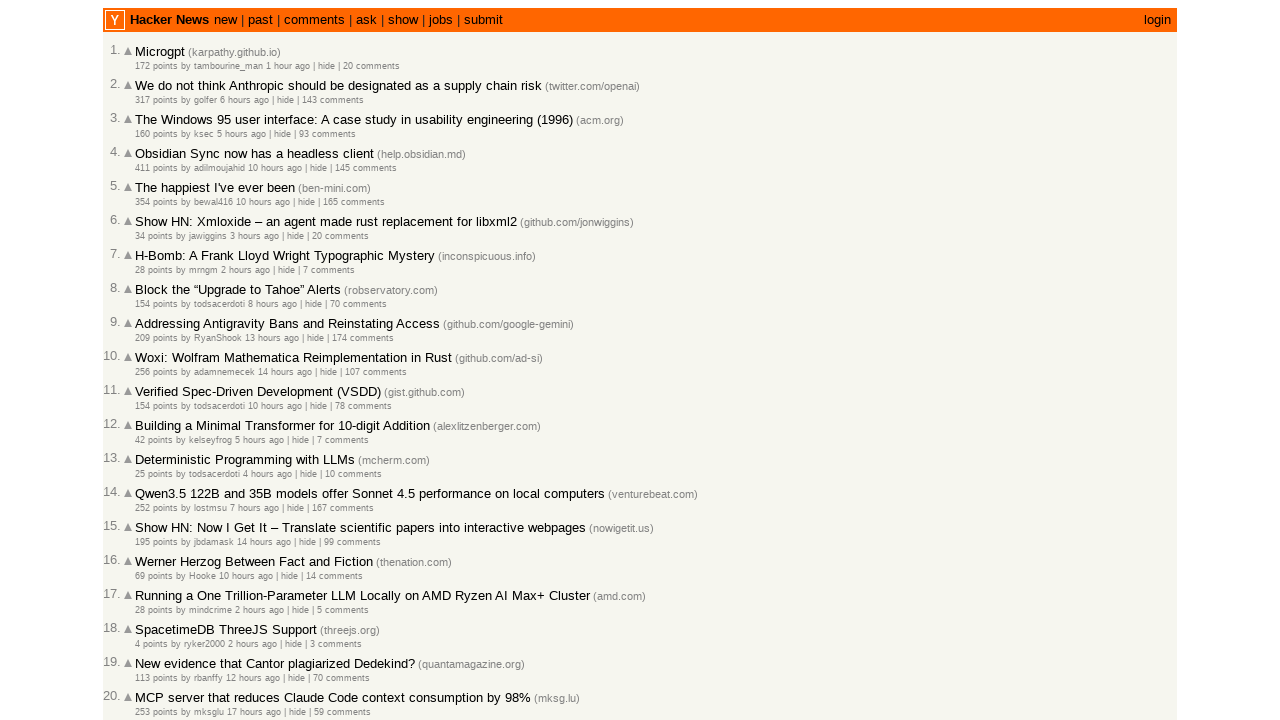

Waited for age elements to load
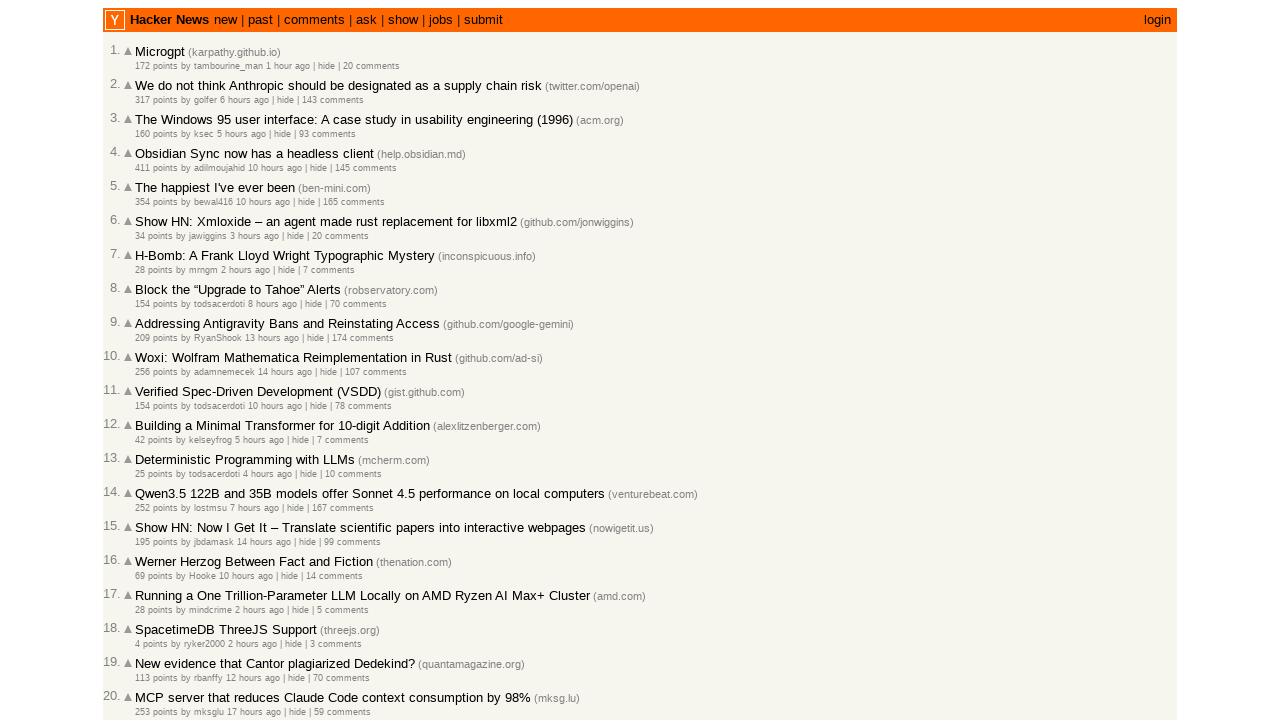

Retrieved 30 age elements from the page
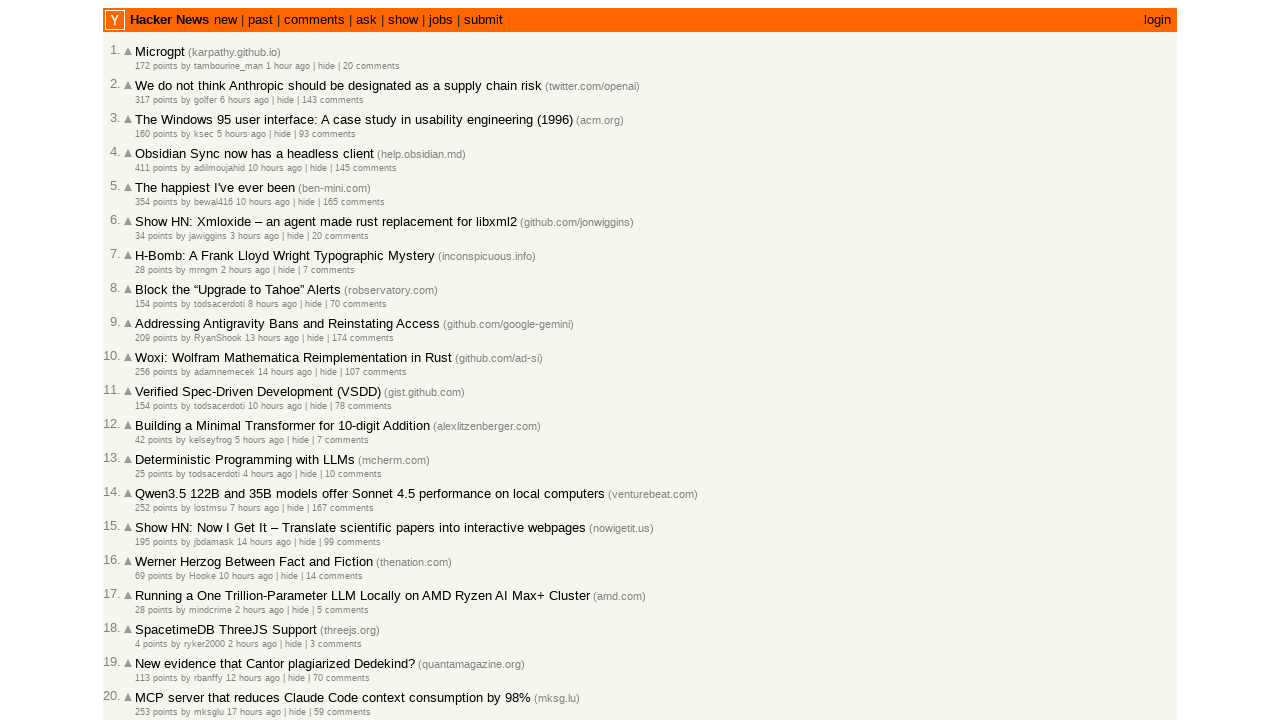

Verified that age elements are present, confirming the 'new' filter worked
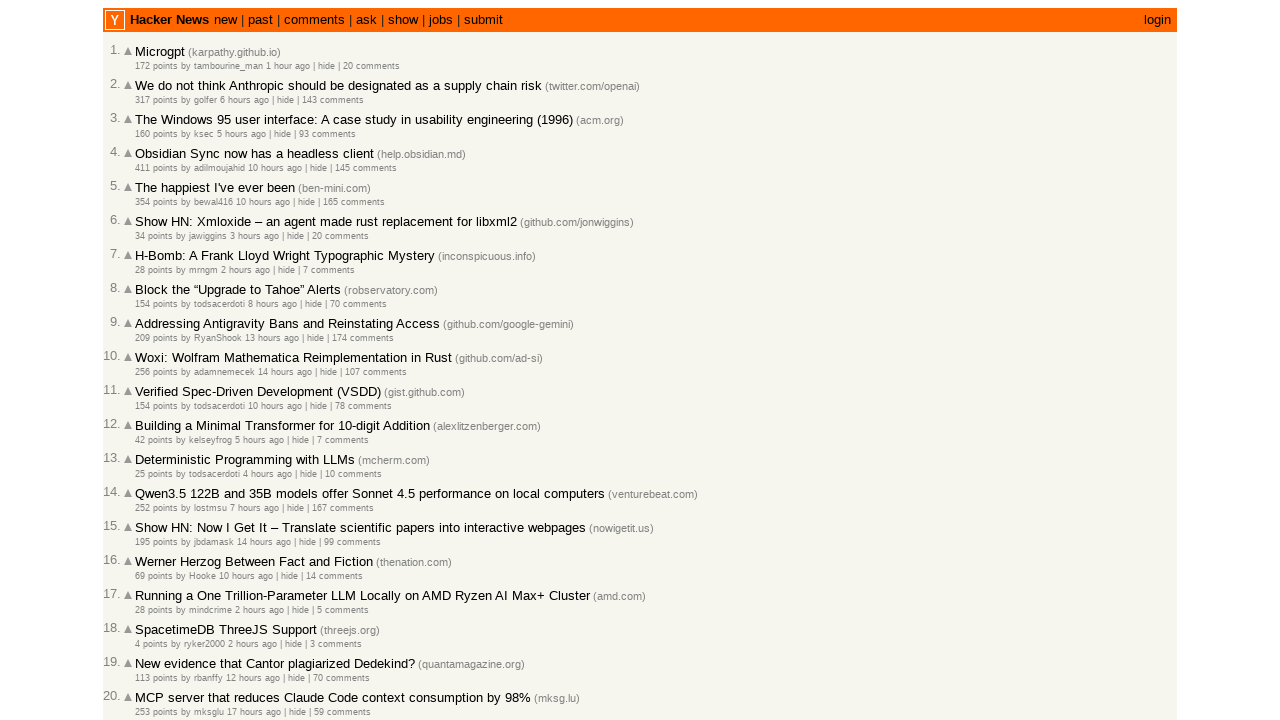

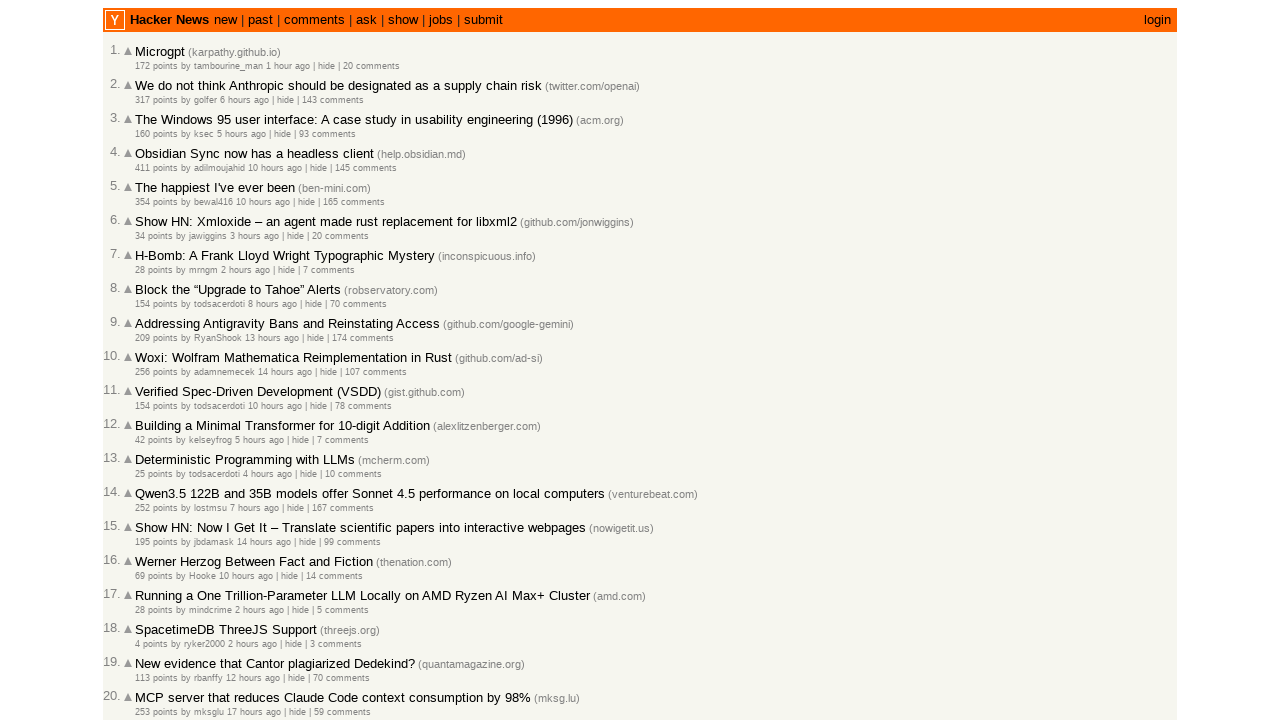